Clicks on Alerts, Frame & Windows card and verifies that the Nested Frames menu link is enabled/visible

Starting URL: https://demoqa.com

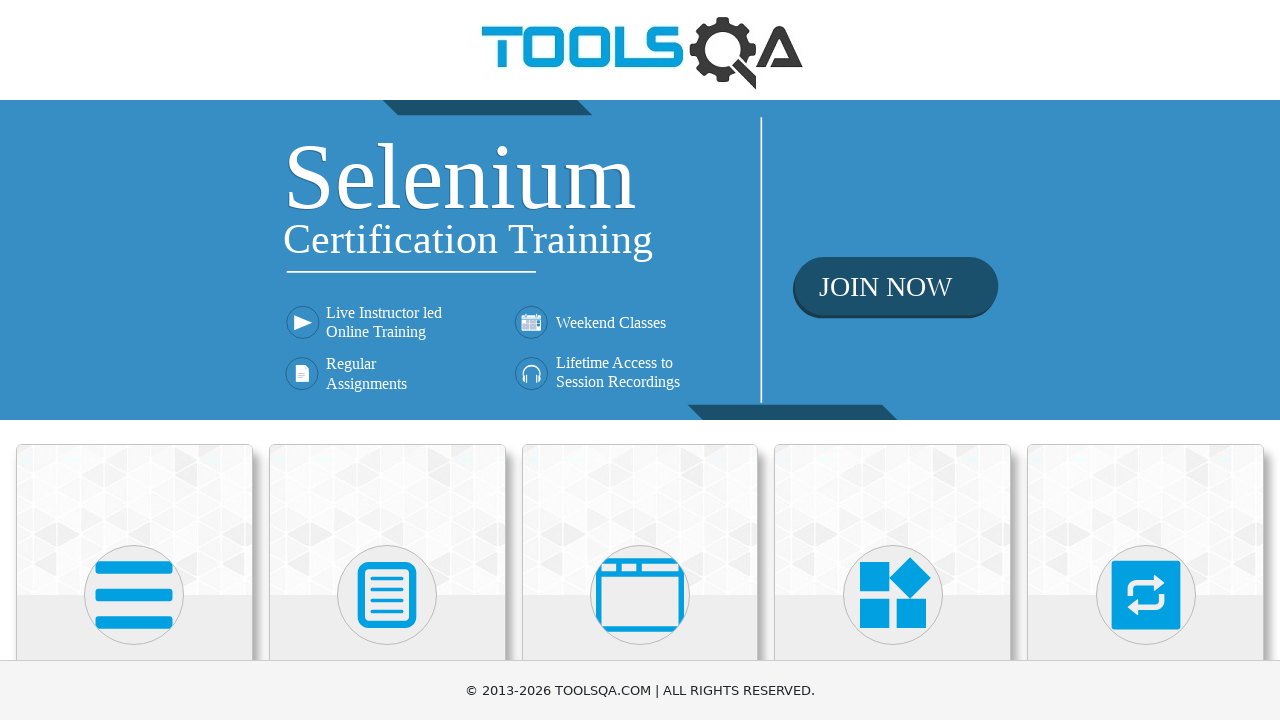

Navigated to https://demoqa.com
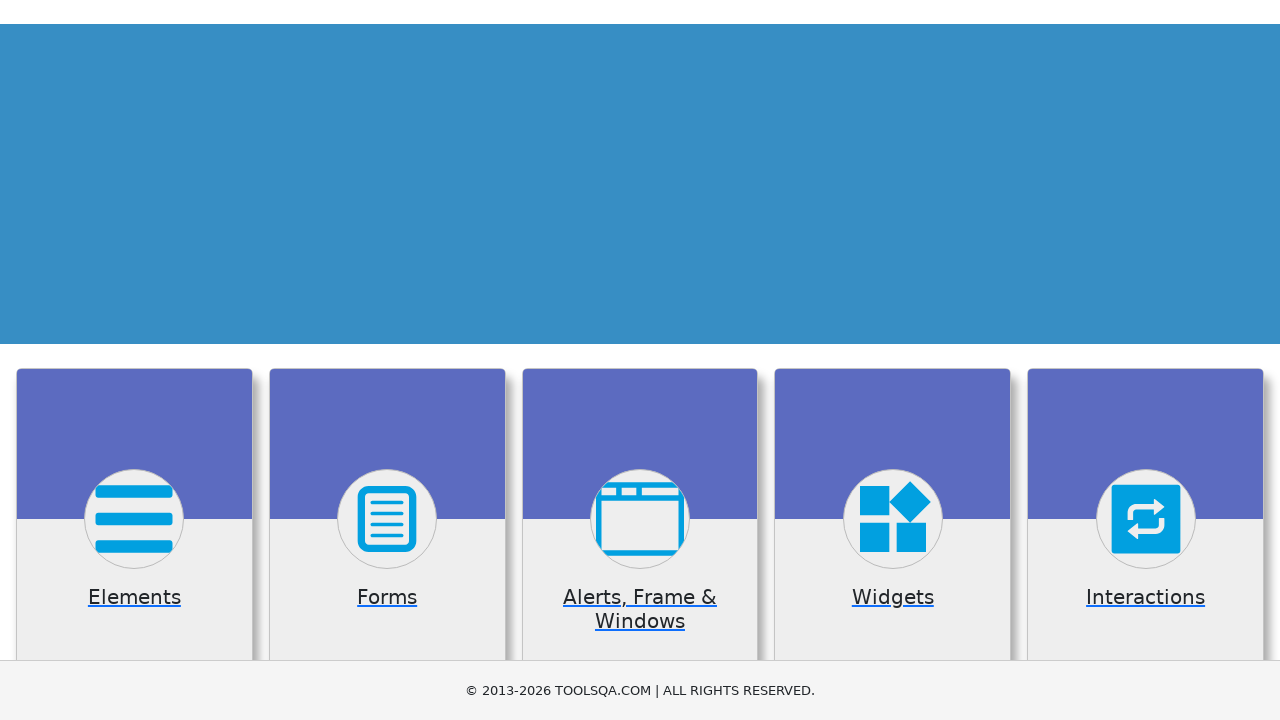

Clicked on Alerts, Frame & Windows card at (640, 520) on div.card:has-text('Alerts, Frame & Windows')
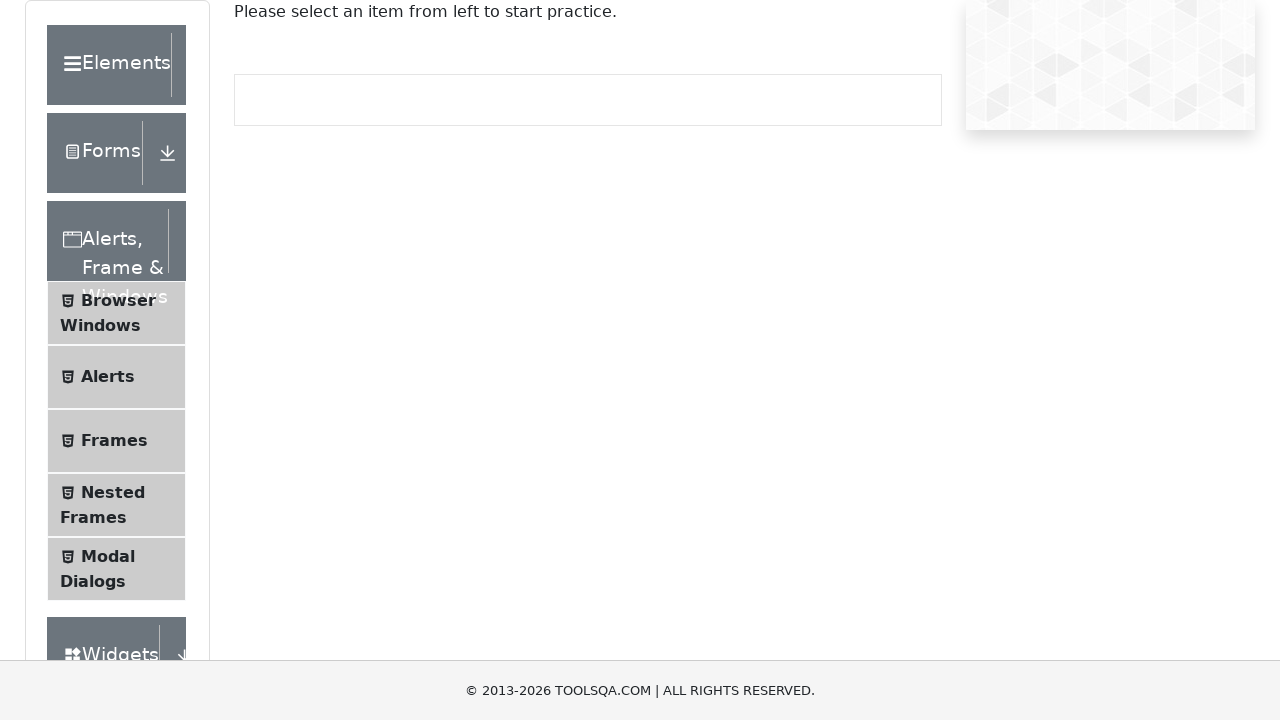

Waited for Nested Frames menu link to be available
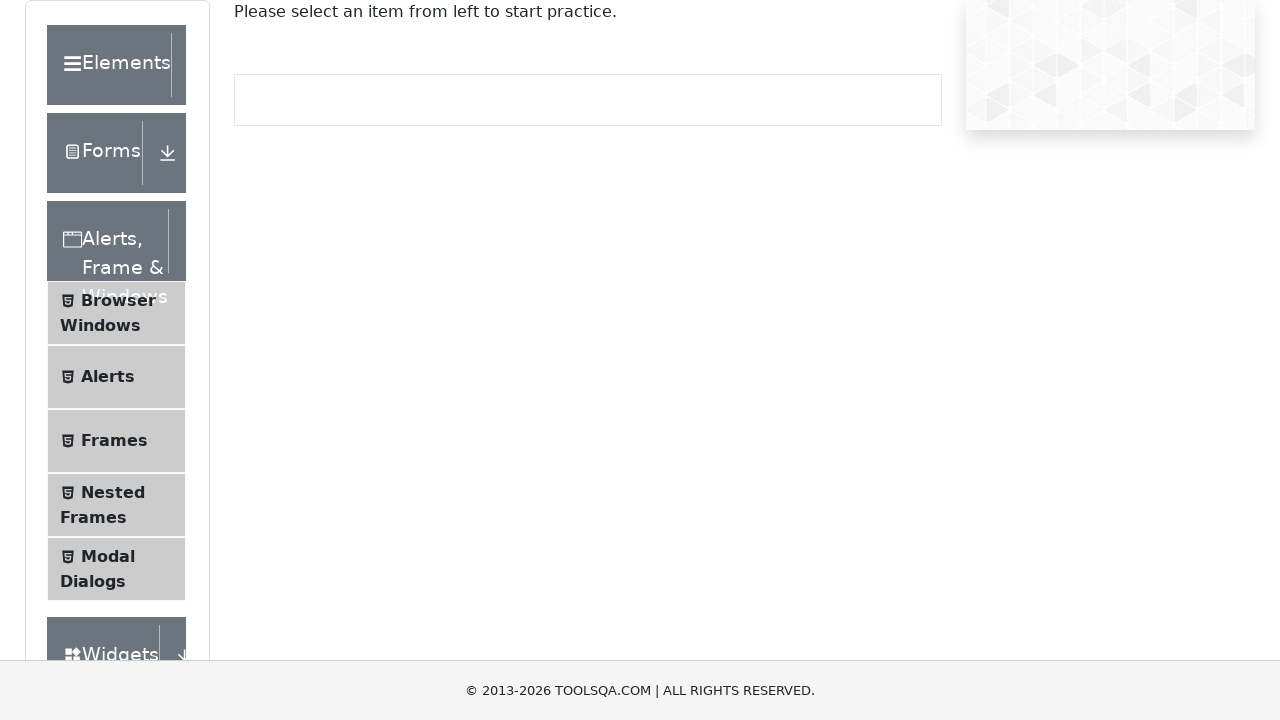

Verified Nested Frames menu link is visible
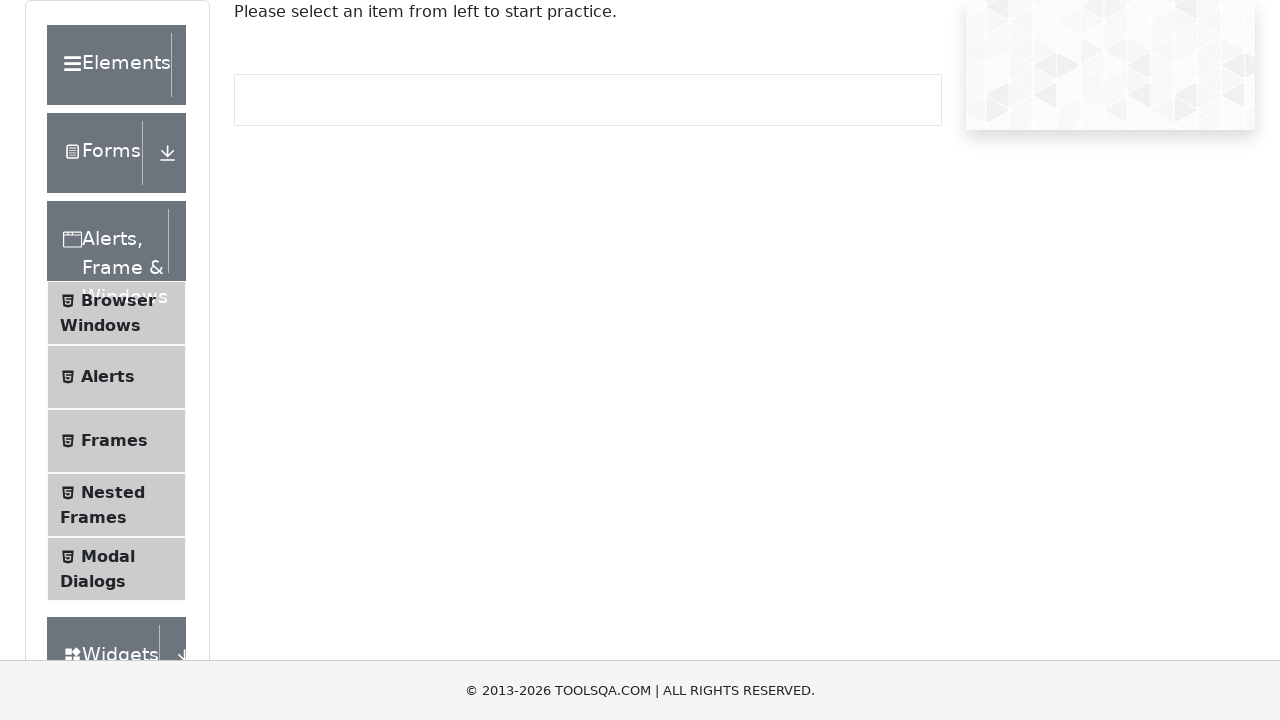

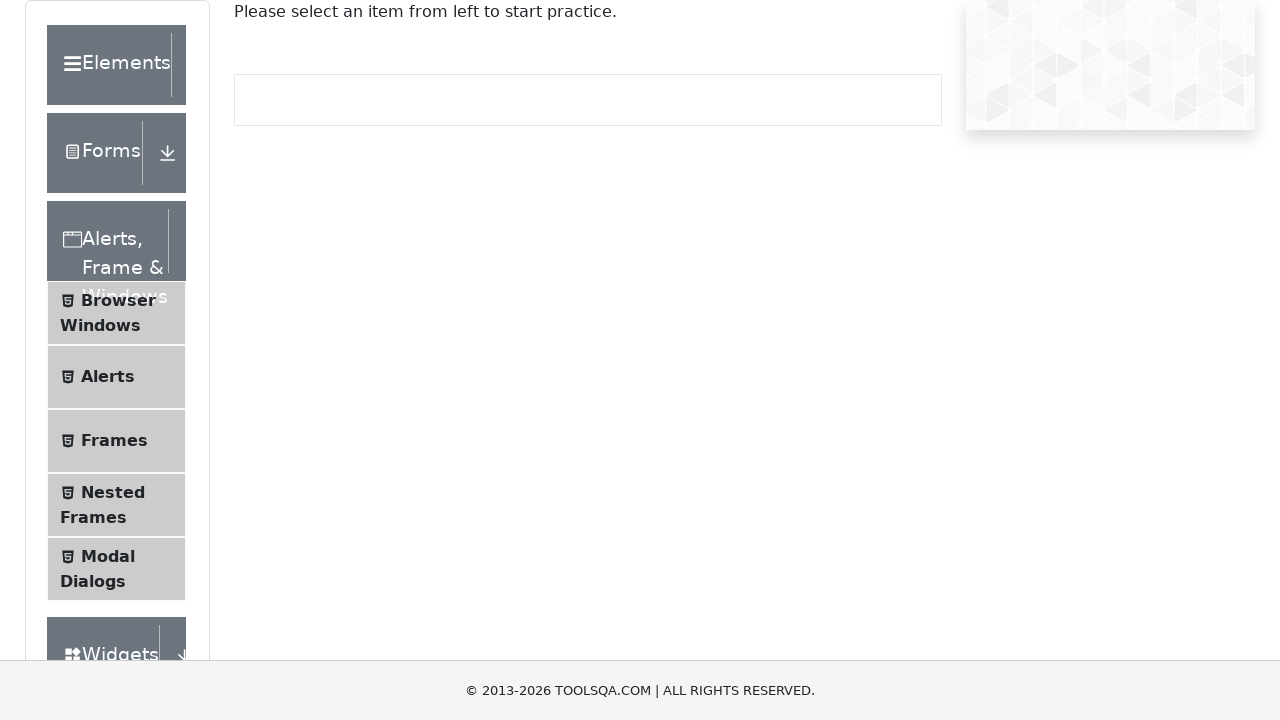